Tests parent-child element chaining on a vegetable shopping site by searching for products, iterating through results to find and add "Cashews" to cart, then verifying the cart addition using element aliasing.

Starting URL: https://rahulshettyacademy.com/seleniumPractise/#/

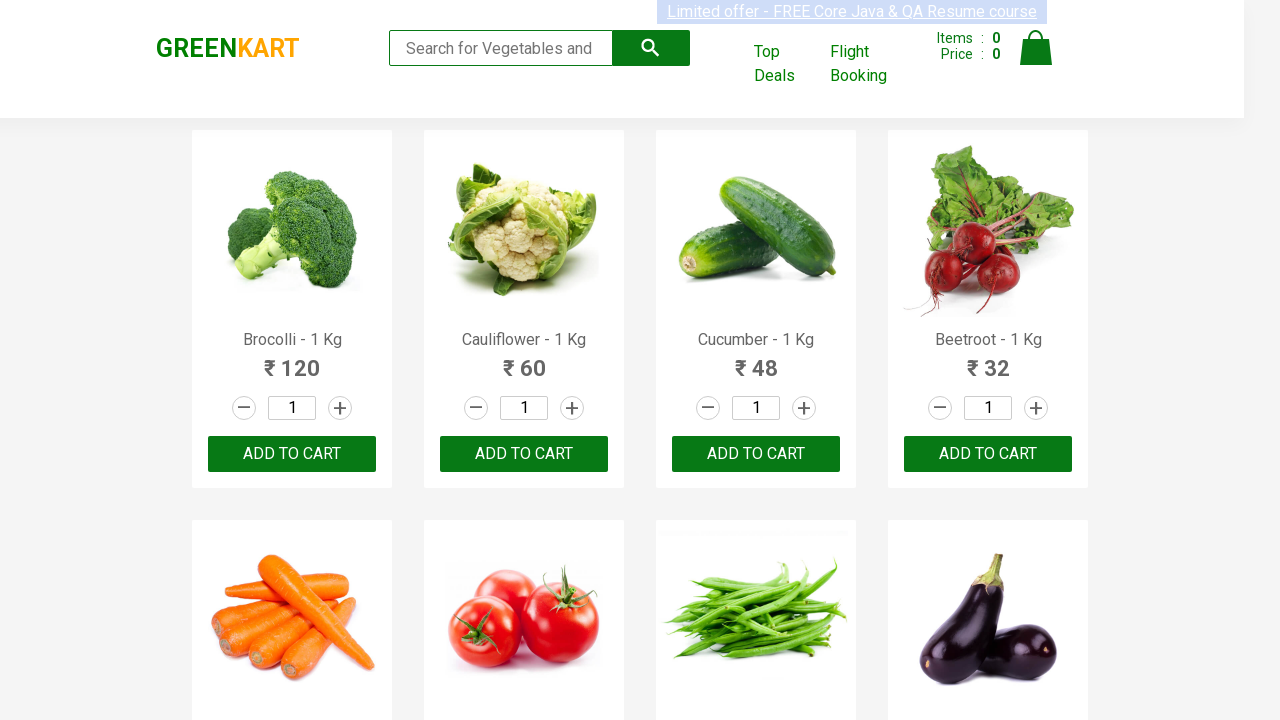

Filled search box with 'ca' to search for products on .search-keyword
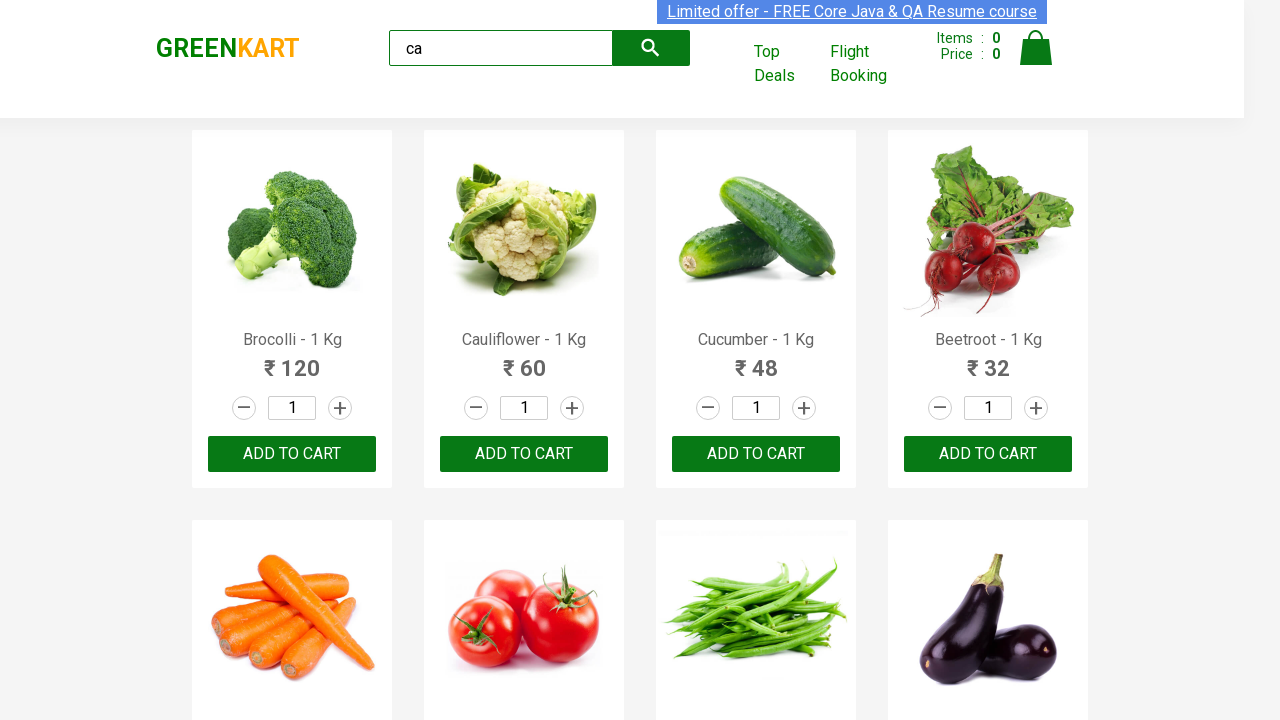

Waited for products to load
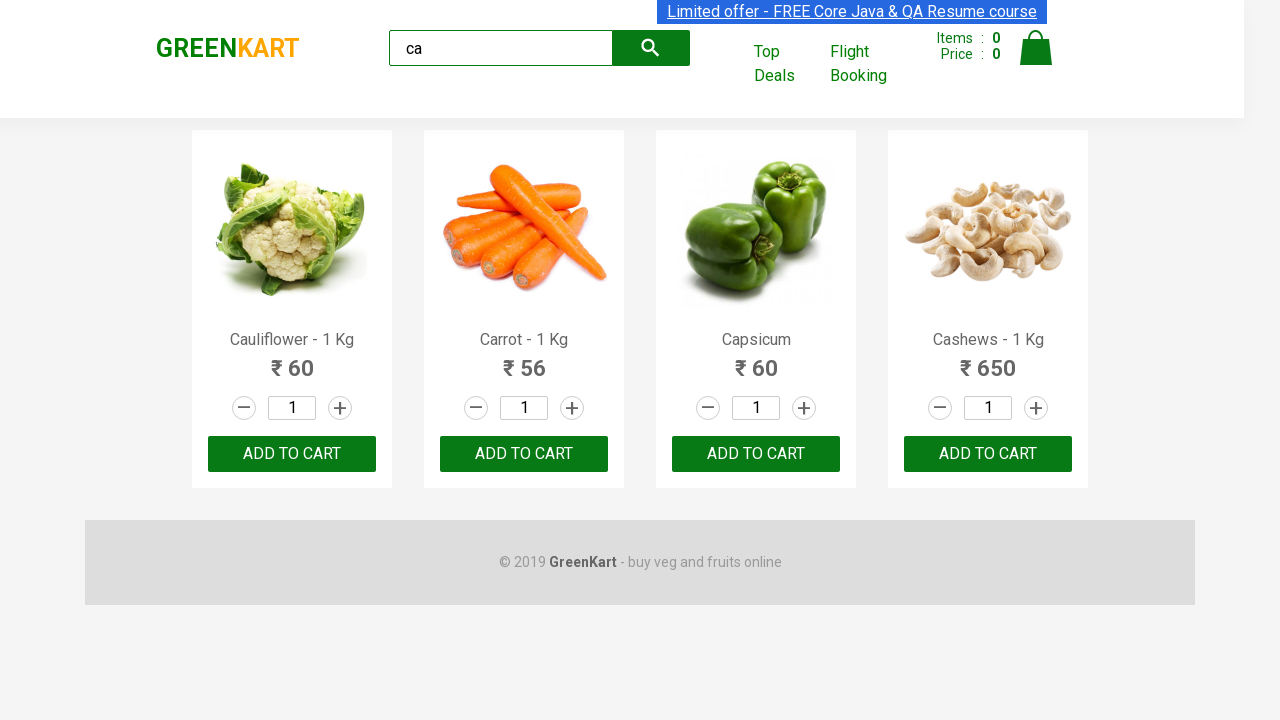

Retrieved all product elements from search results
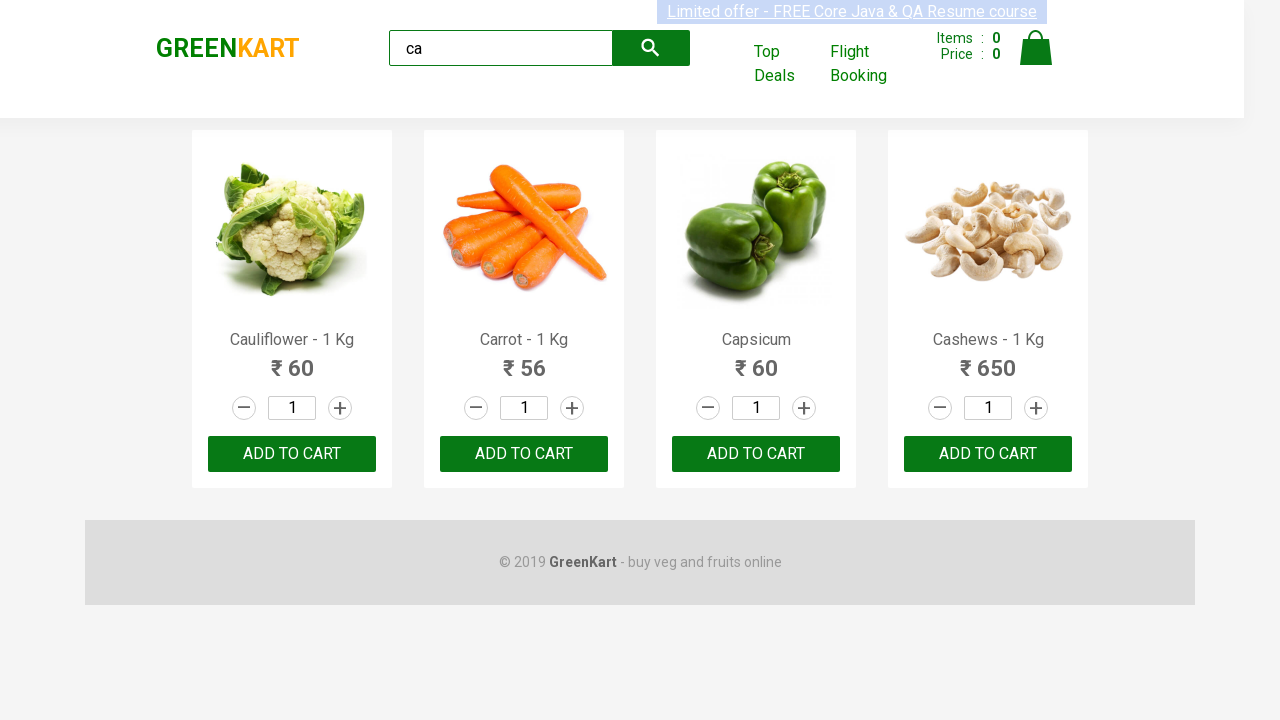

Retrieved product name: 'Cauliflower - 1 Kg'
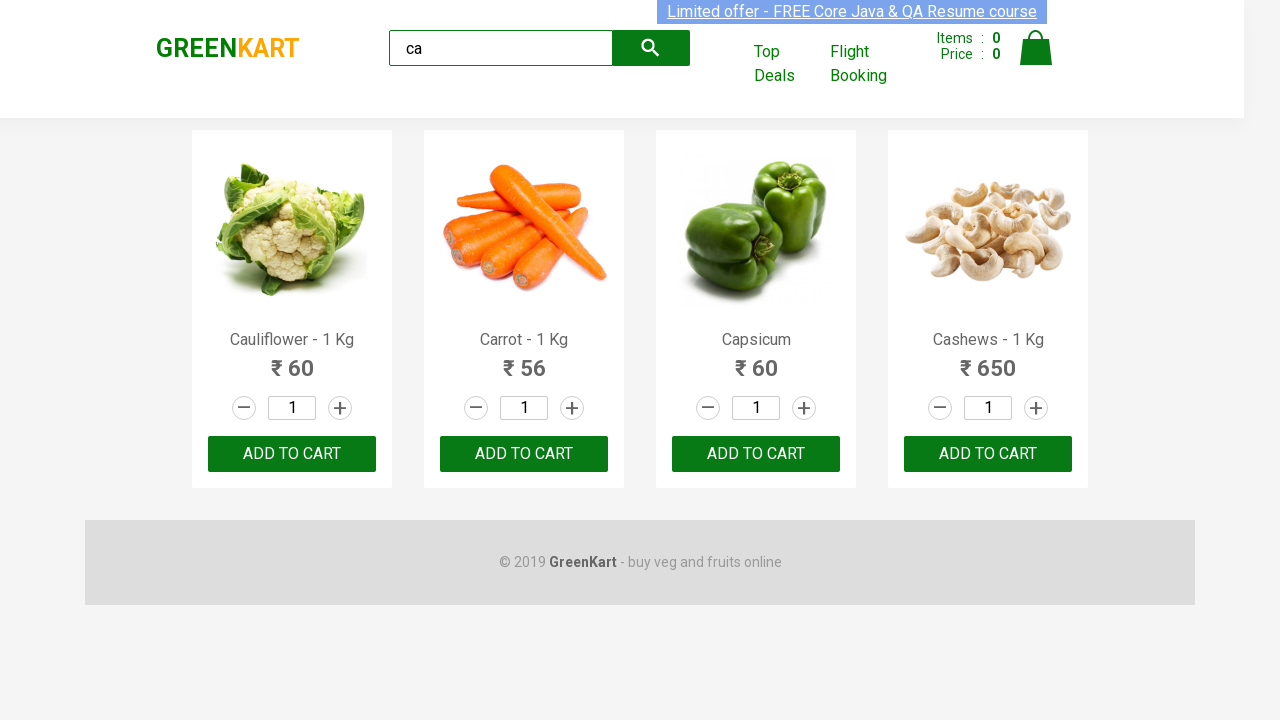

Retrieved product name: 'Carrot - 1 Kg'
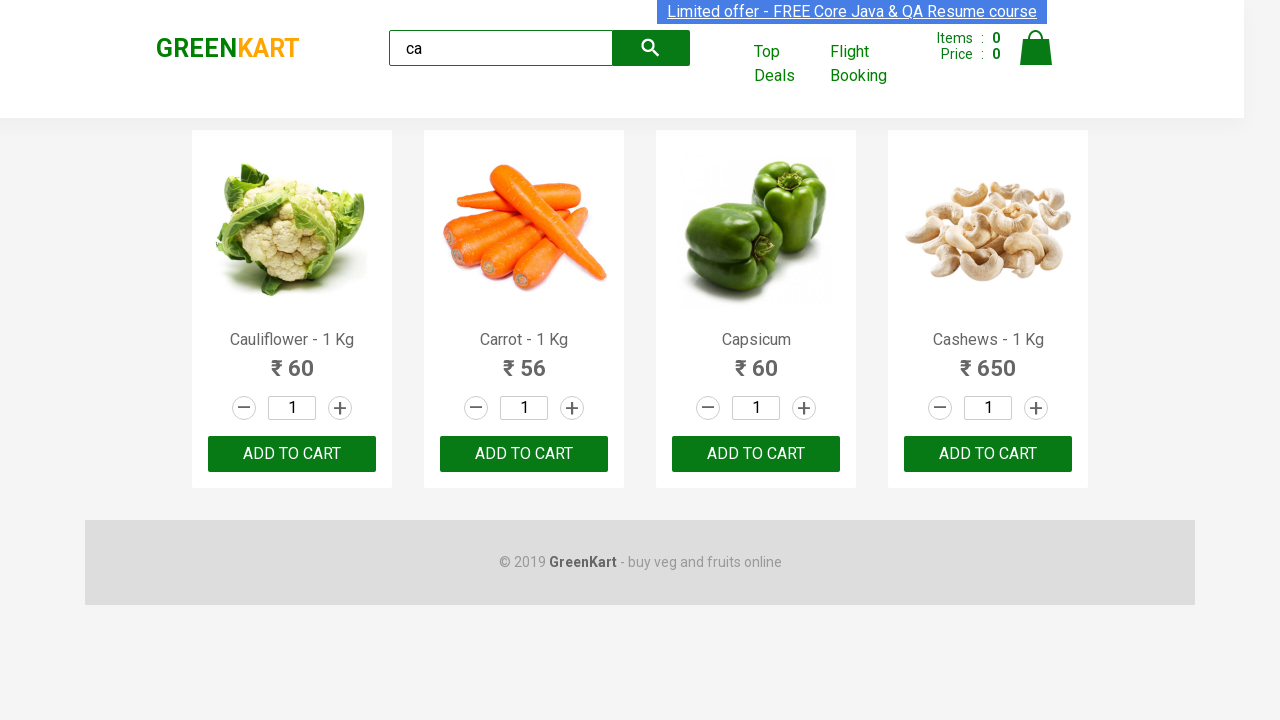

Retrieved product name: 'Capsicum'
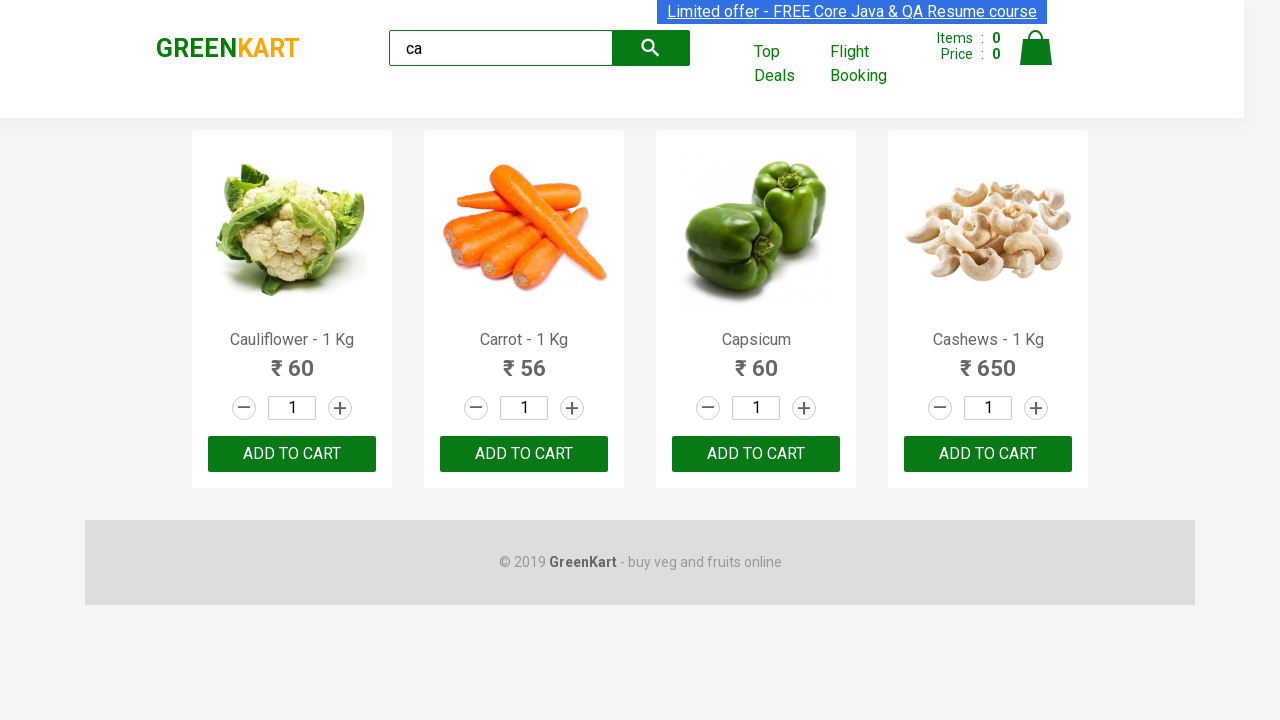

Retrieved product name: 'Cashews - 1 Kg'
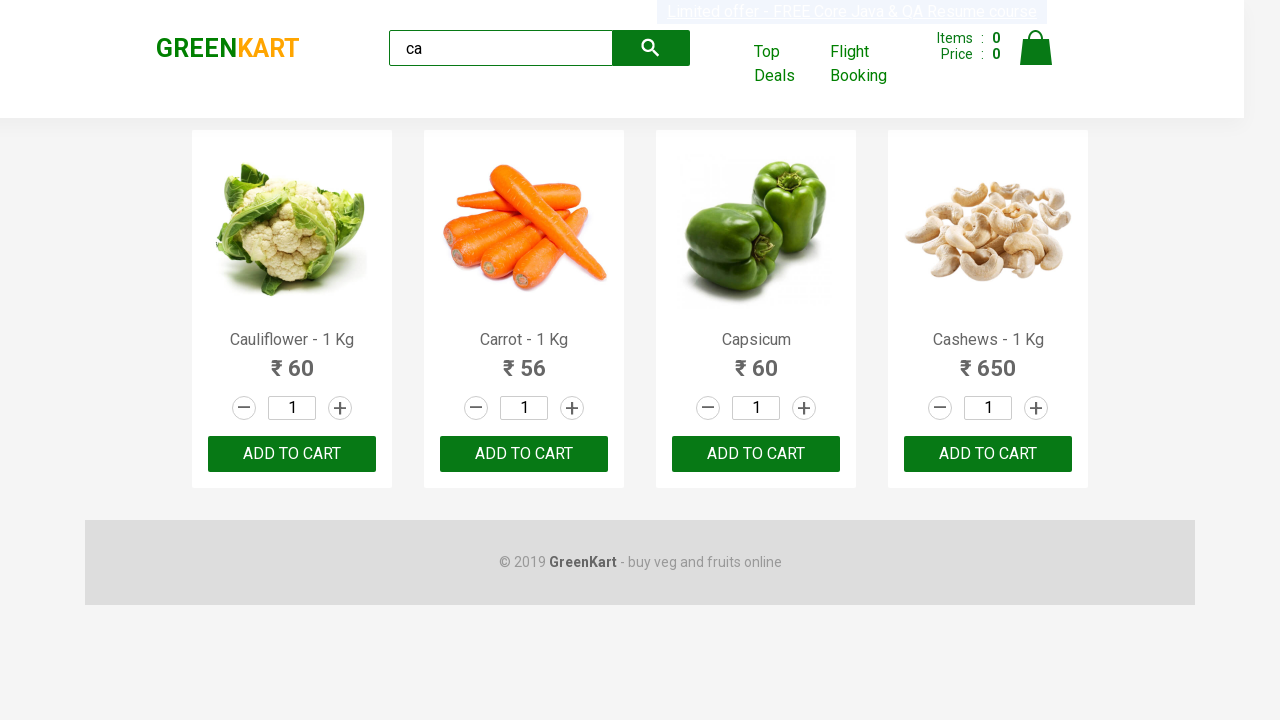

Found Cashews product and clicked its add button at (988, 454) on .products .product >> nth=3 >> button
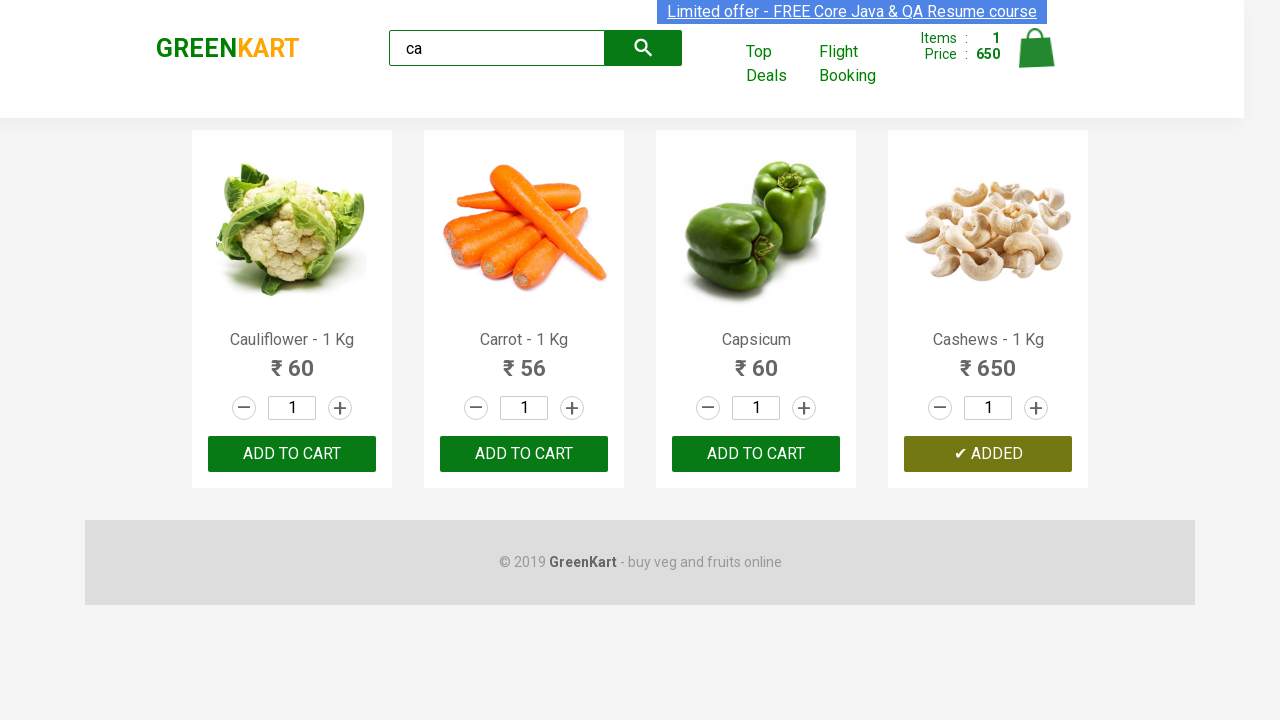

Waited for first product to be visible
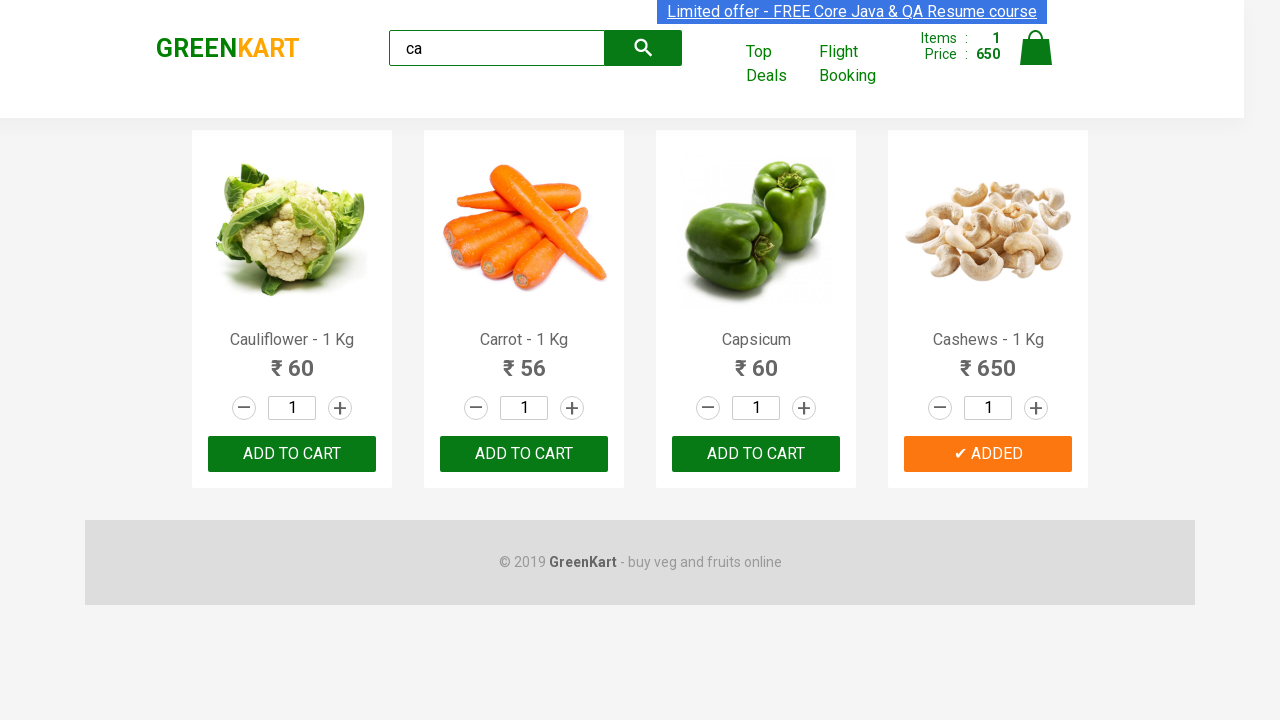

Verified that 4 products are displayed in search results
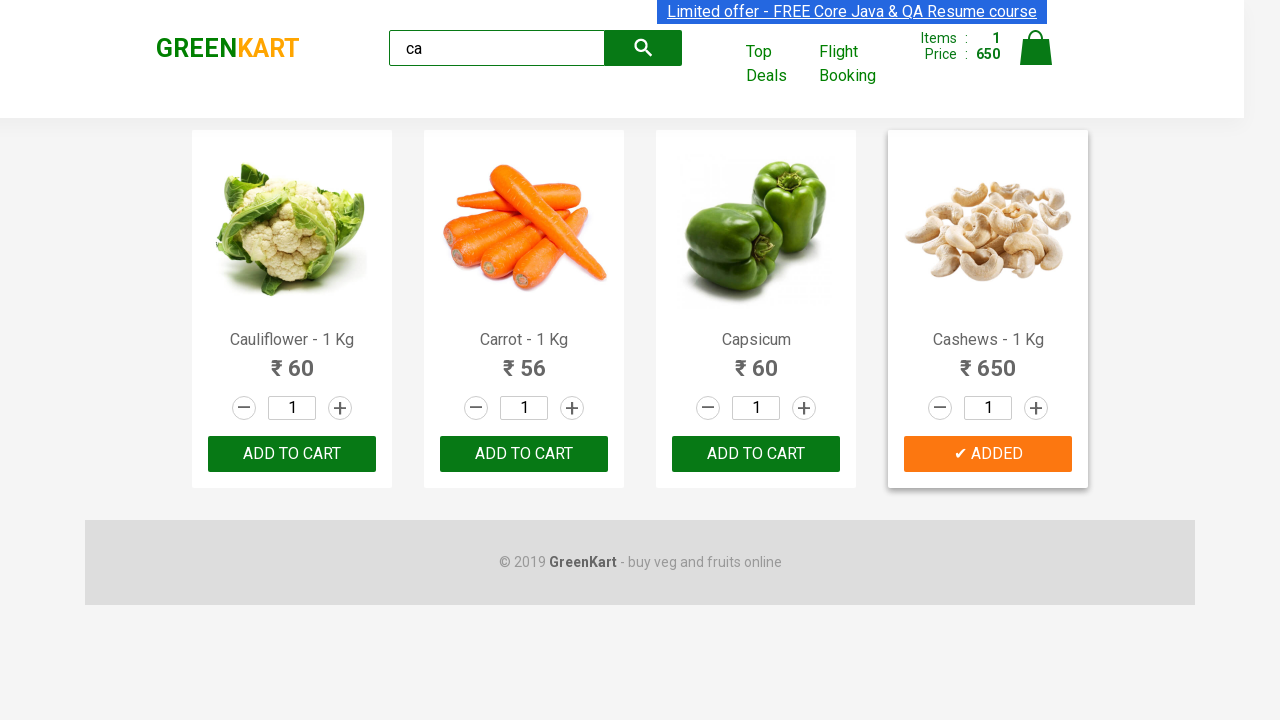

Clicked 'ADD TO CART' button on the third product at (756, 454) on .products .product >> nth=2 >> text=ADD TO CART
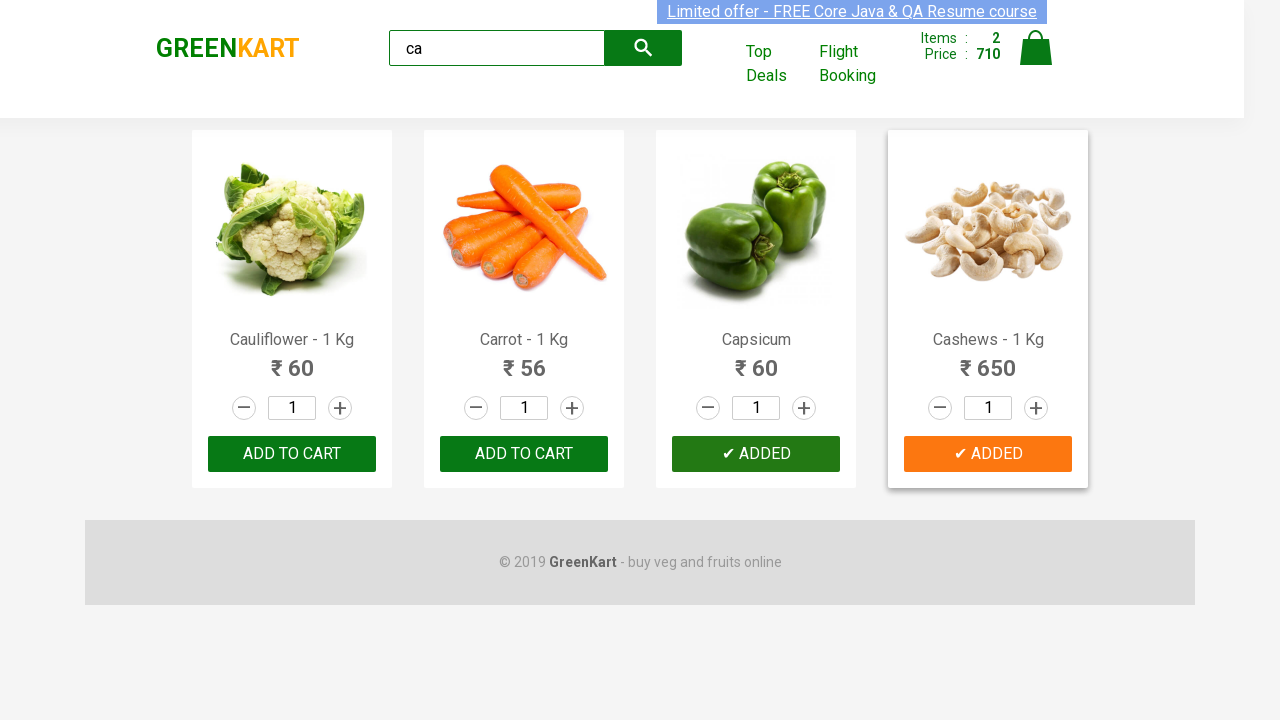

Verified that the '✔ ADDED' indicator appeared on the third product
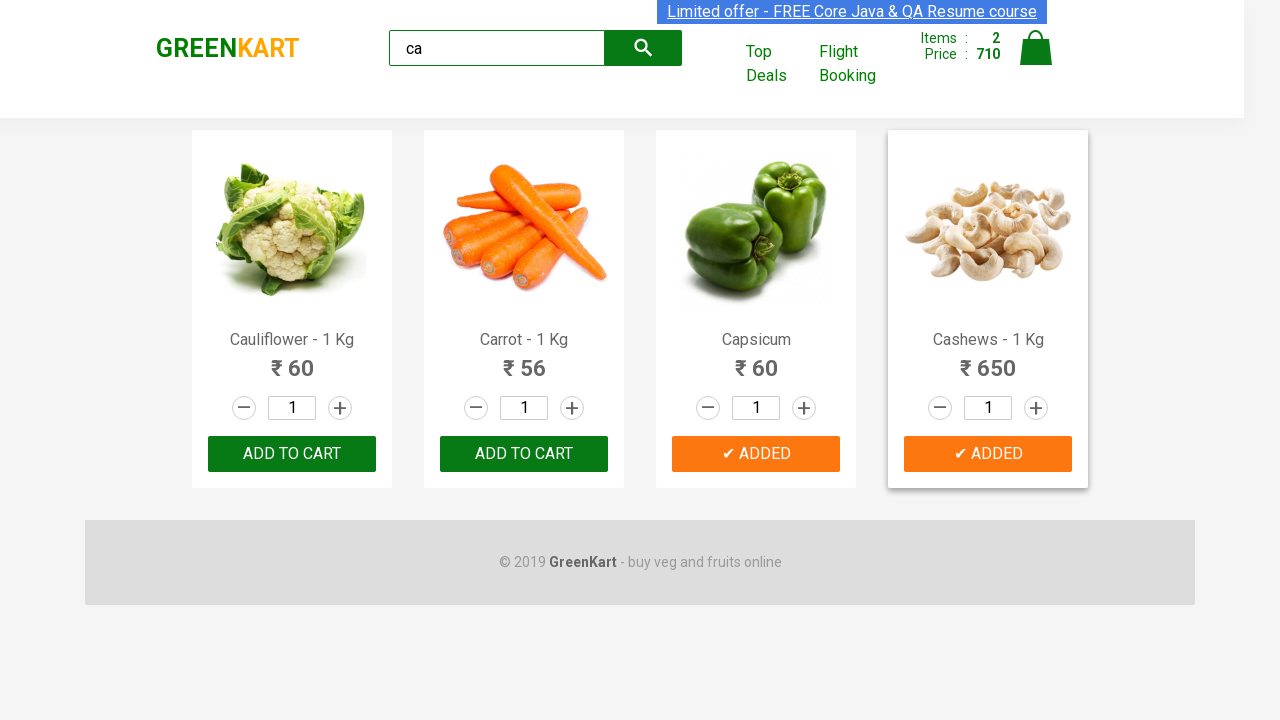

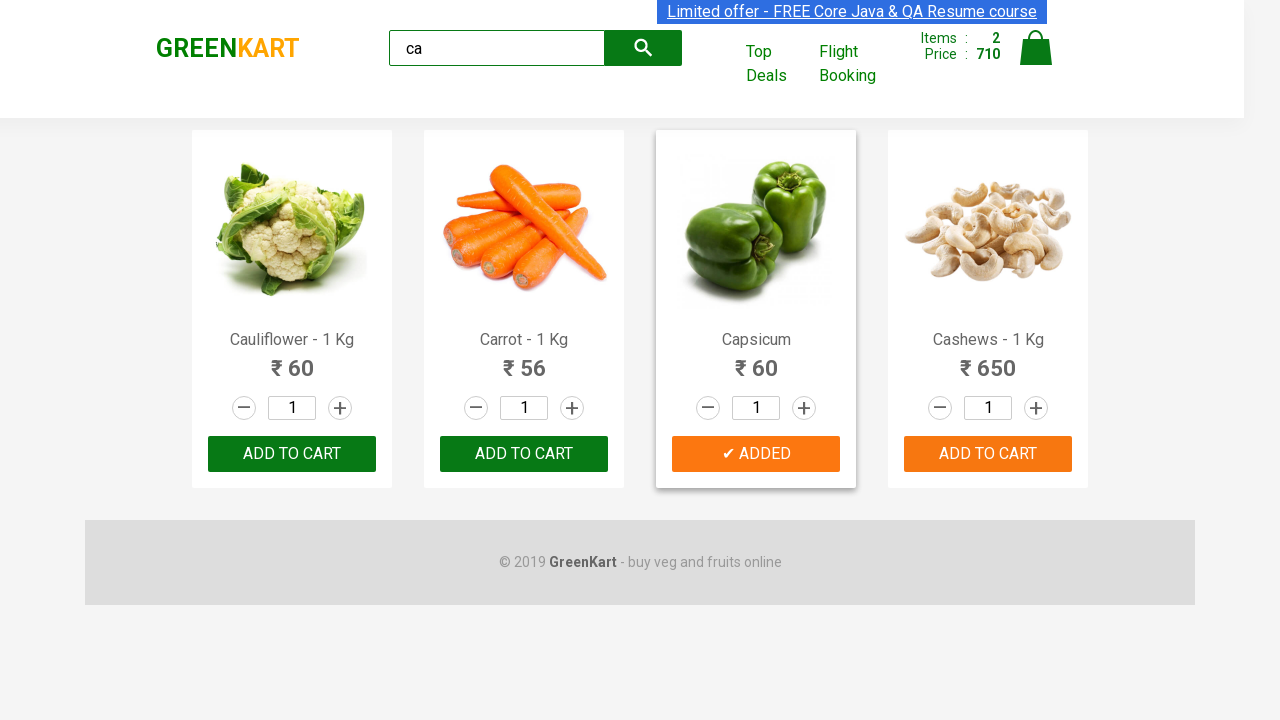